Navigates to a test automation practice page, scrolls down the page, and verifies that a table with book data is present and contains the expected structure with multiple rows and columns.

Starting URL: https://testautomationpractice.blogspot.com/

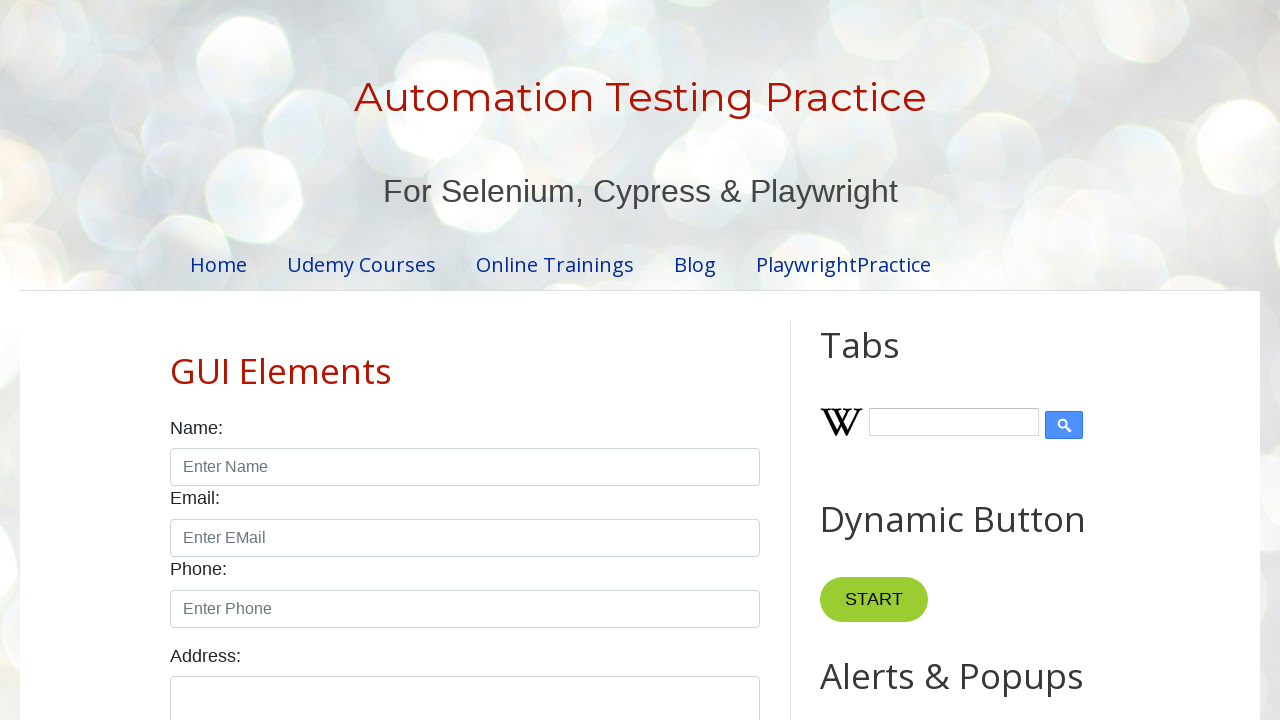

Scrolled down 1000px to bring table into view
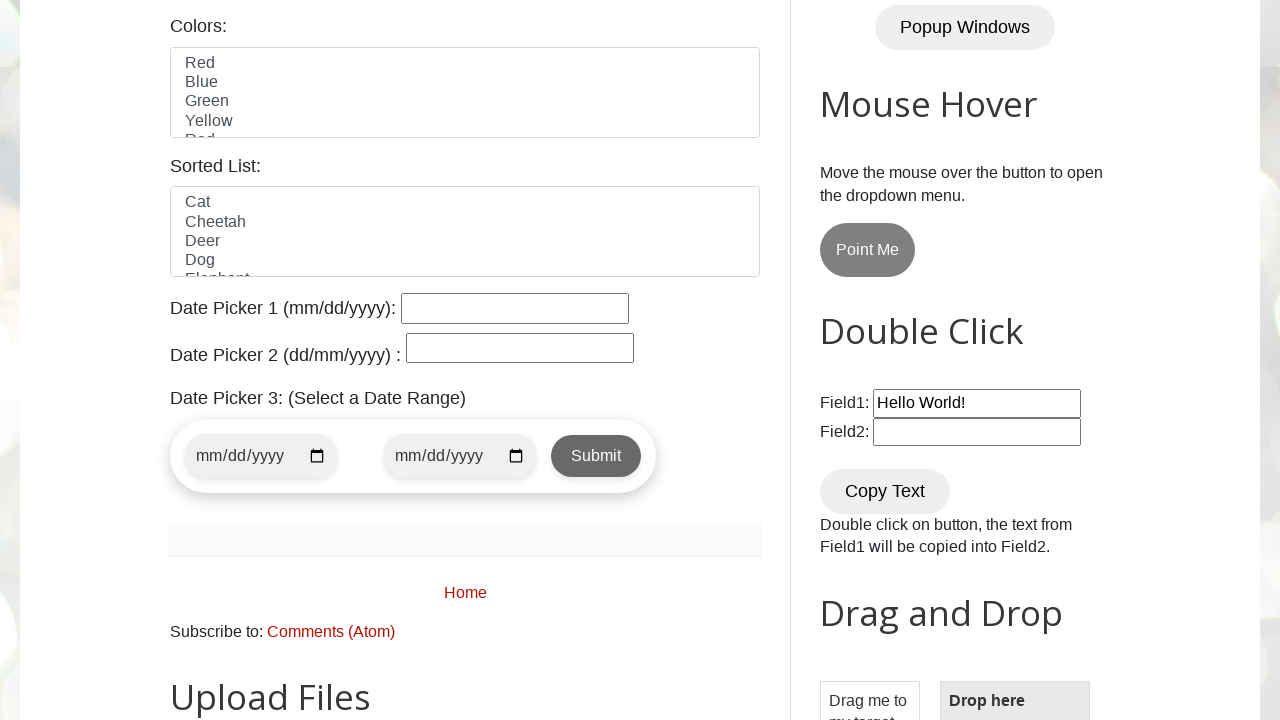

Book table with name 'BookTable' is now visible
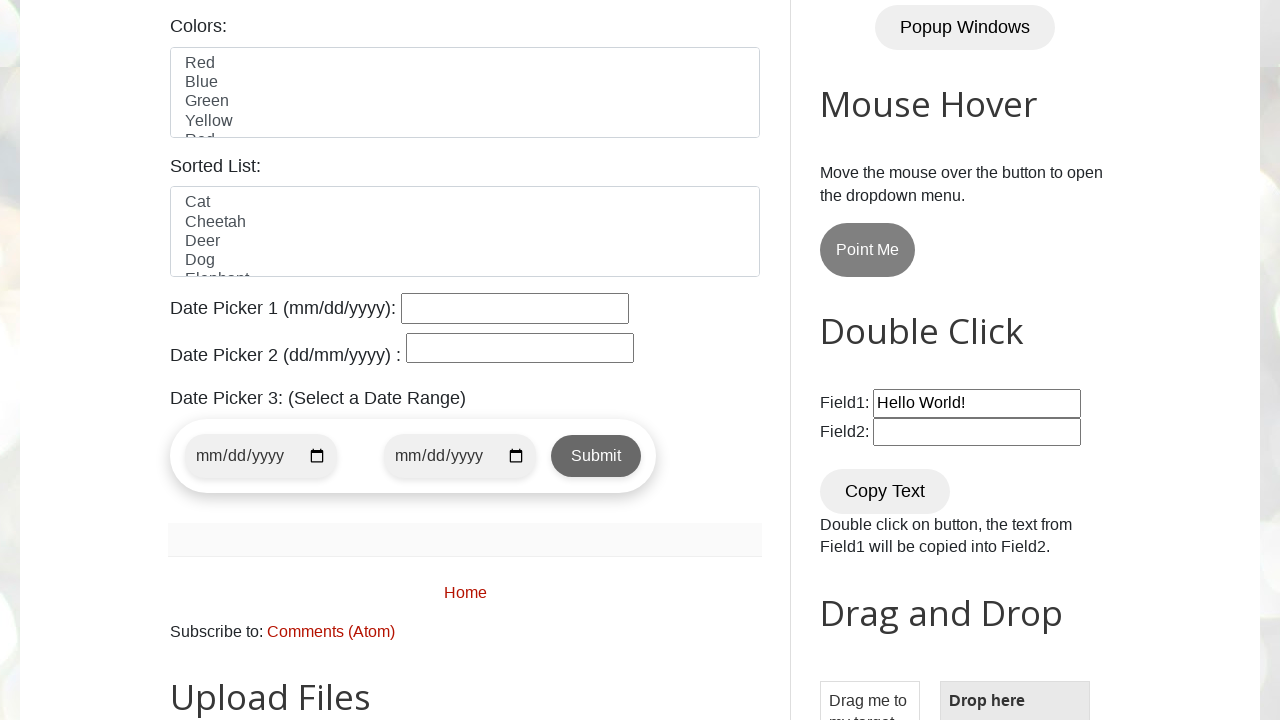

Verified first data cell in row 2, column 1 exists
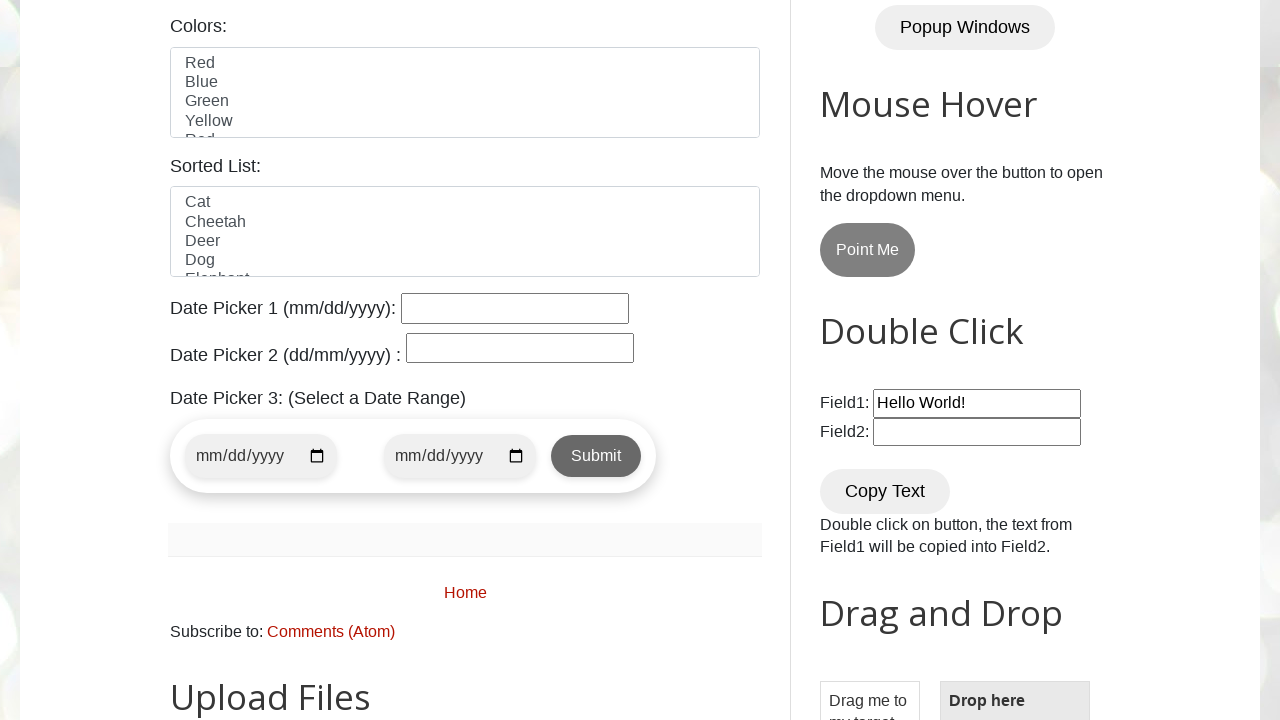

Verified fourth column in row 2 exists
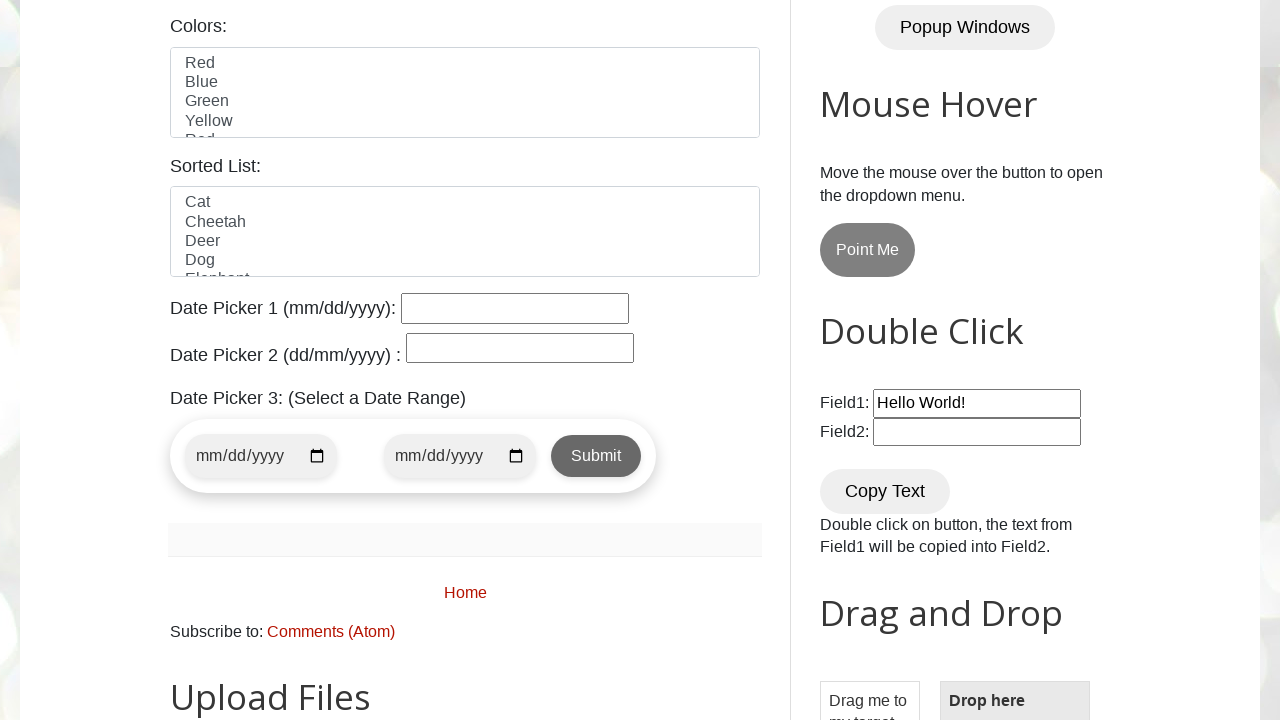

Verified last data row (row 7) with first column exists
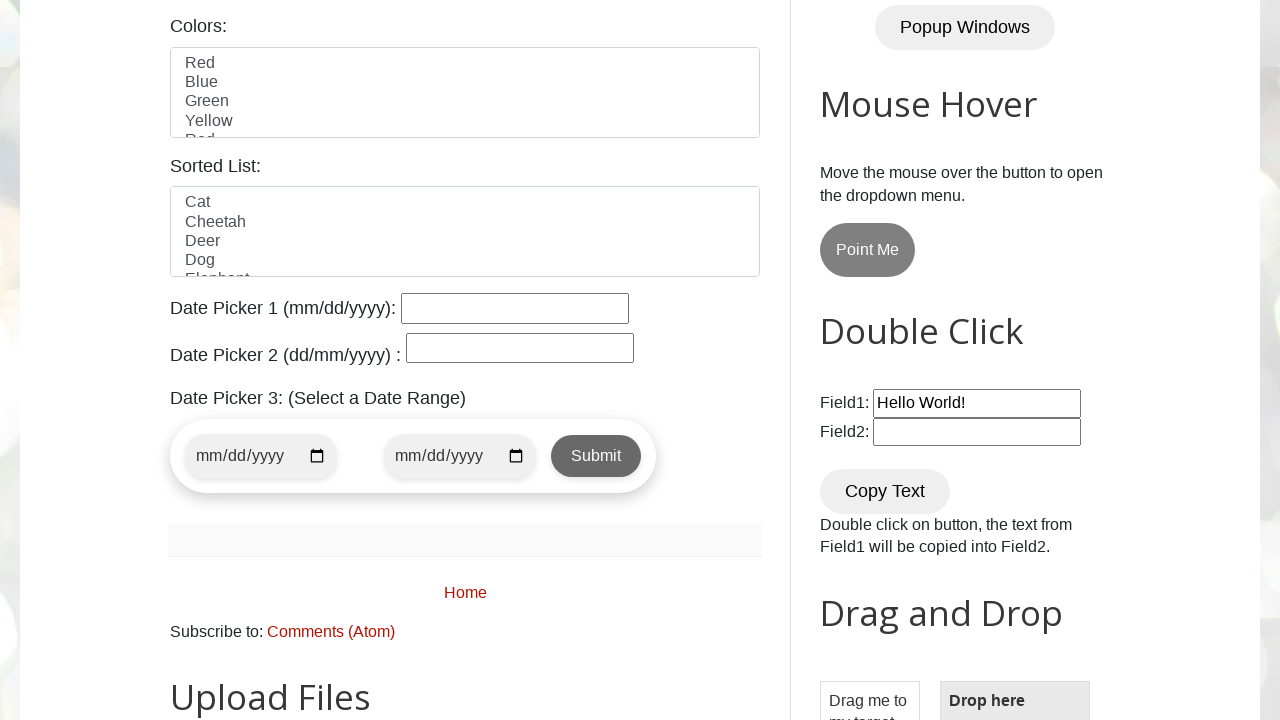

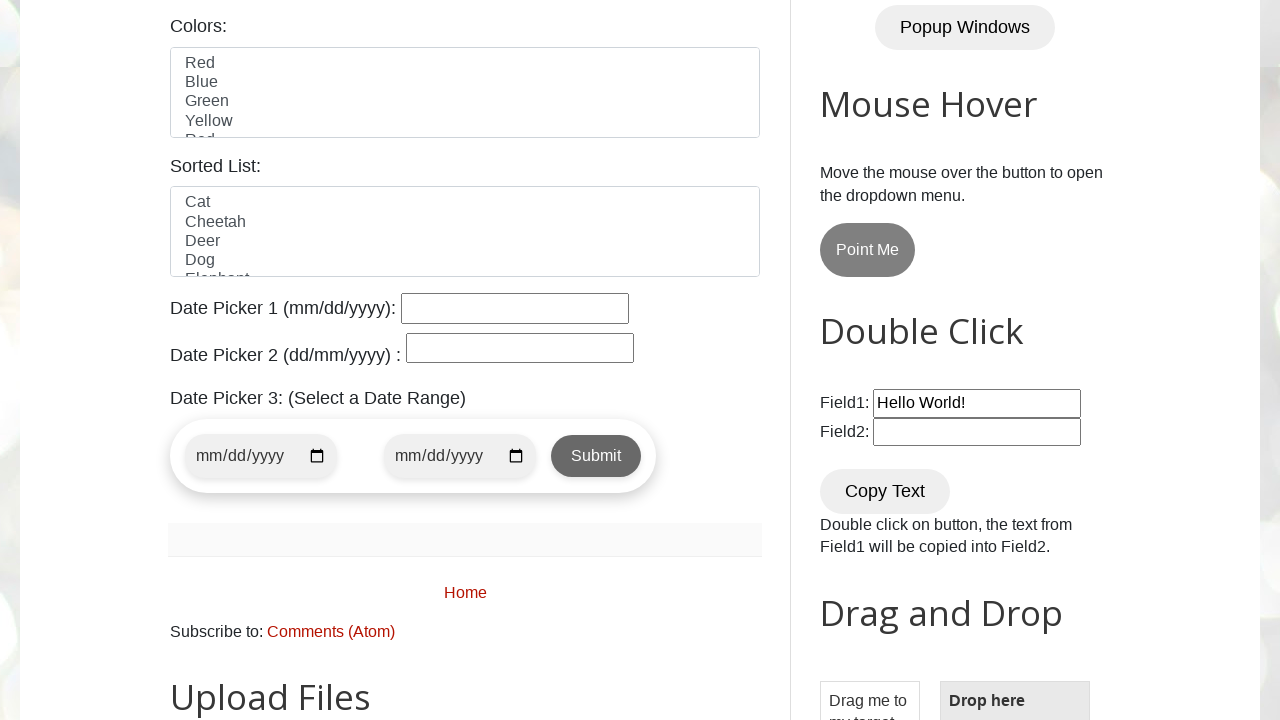